Tests drag and drop functionality by dragging elements between two columns using different drag methods: direct drag and drop, reverse drag, and click-hold-move-release approach.

Starting URL: https://the-internet.herokuapp.com/drag_and_drop

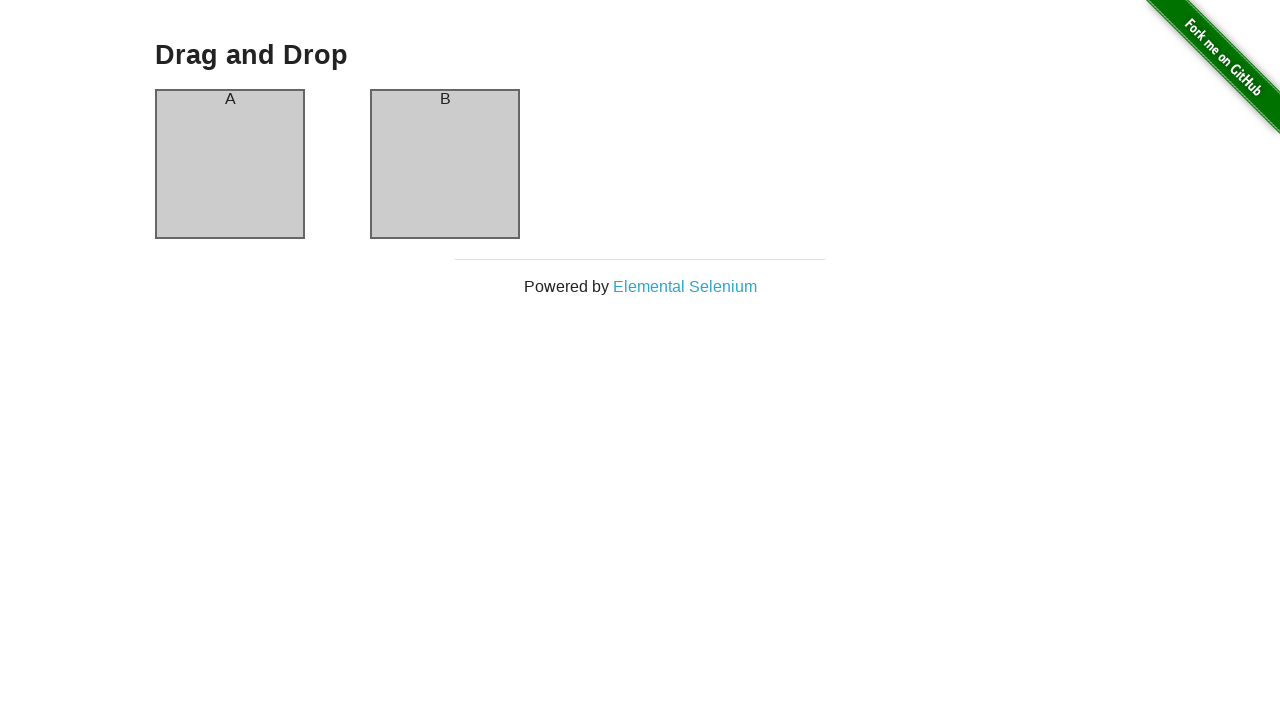

Located column A element
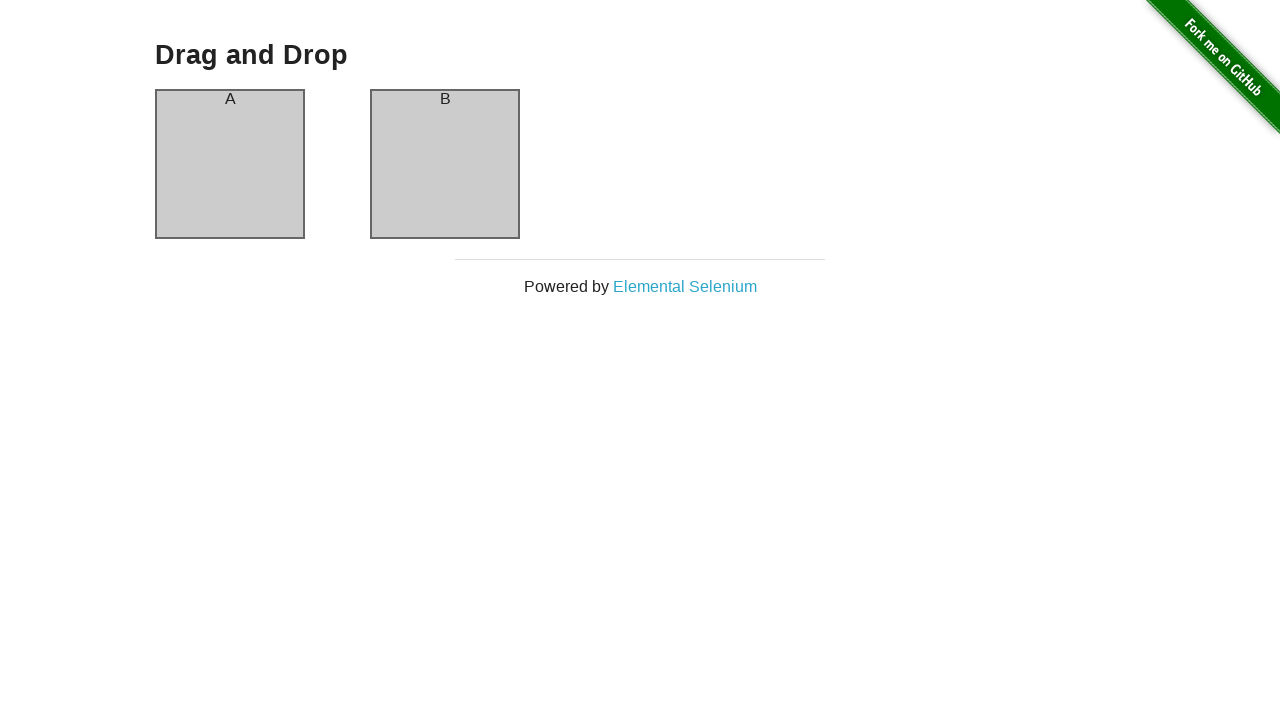

Located column B element
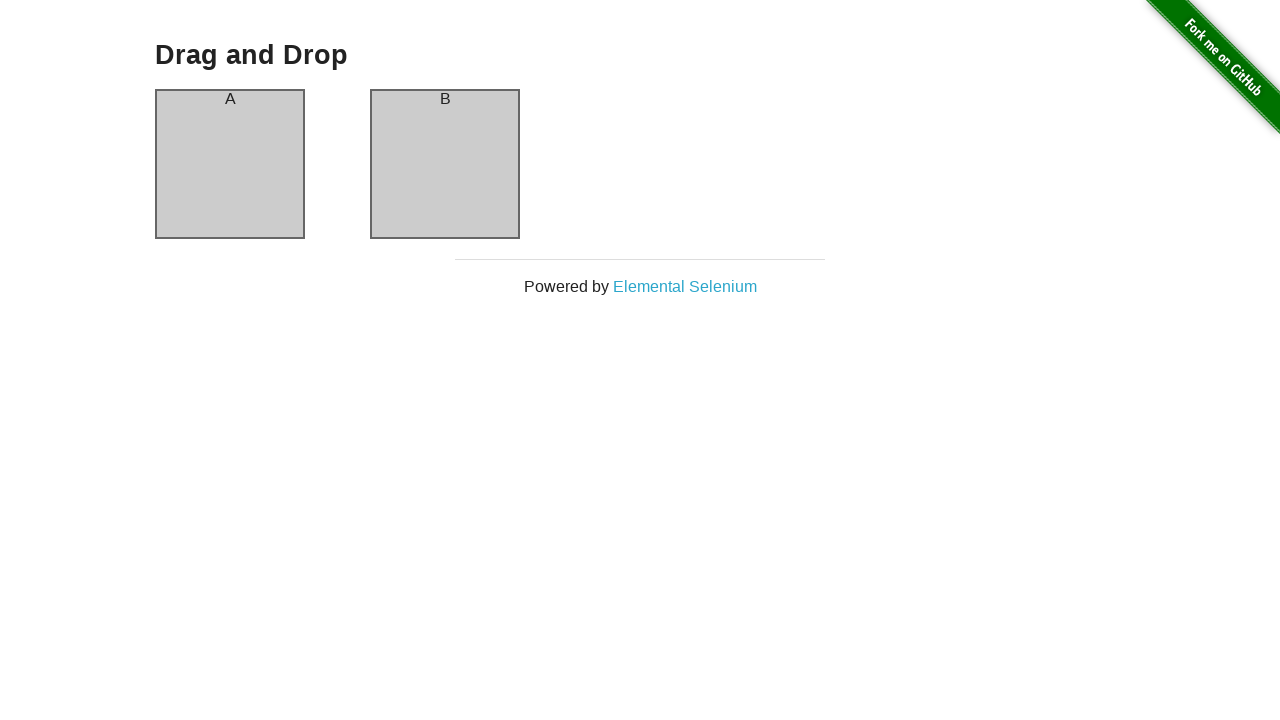

Dragged element from column A to column B using drag_to method at (445, 164)
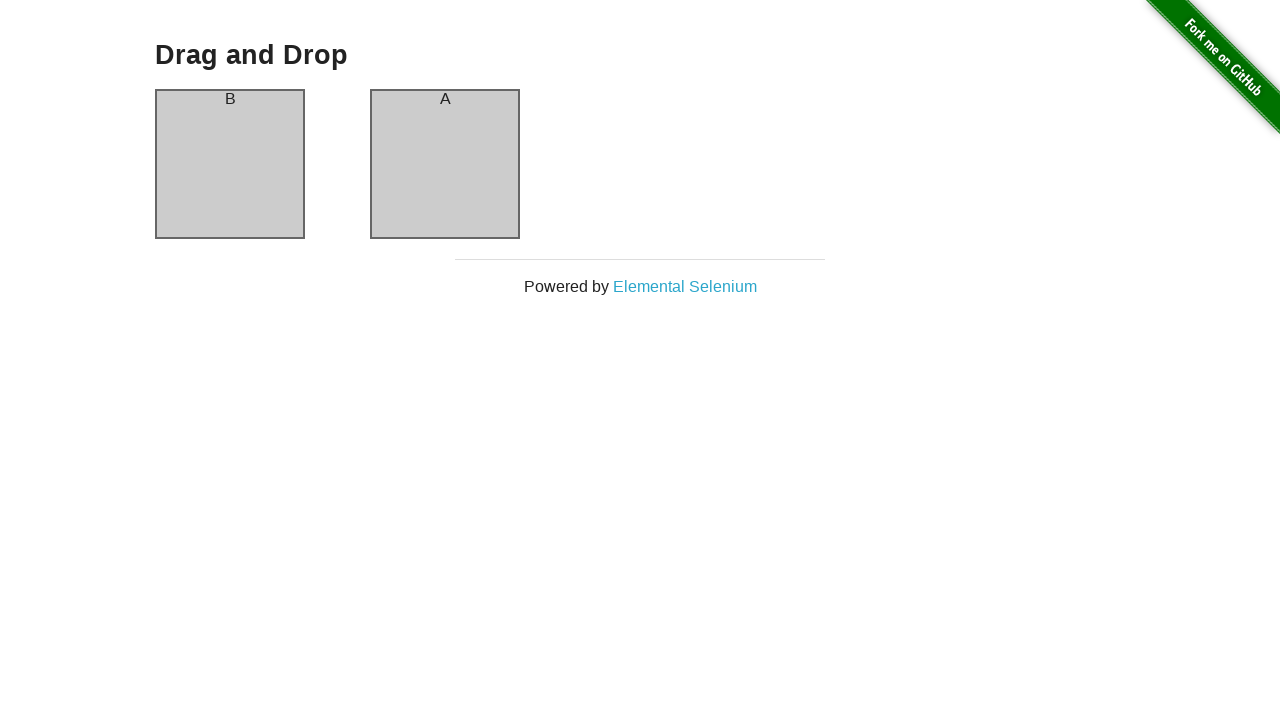

Waited 1500ms for drag and drop animation to complete
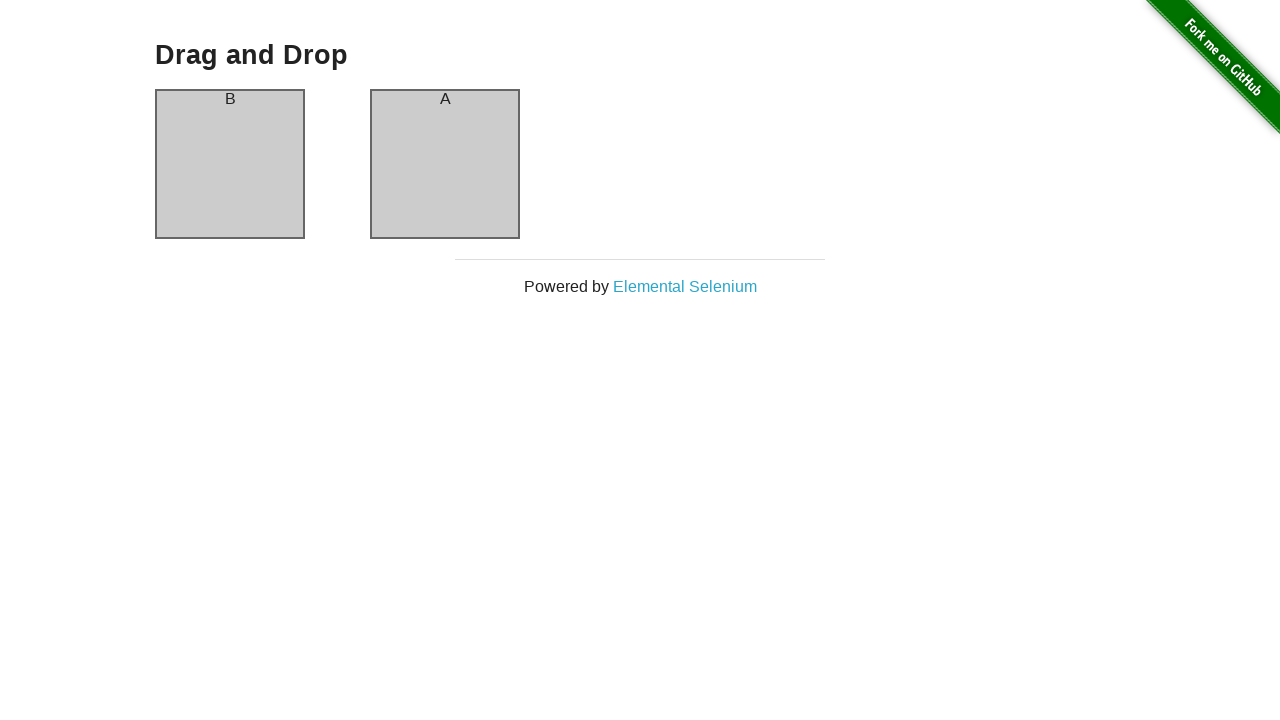

Dragged element from column B back to column A using drag_to method at (230, 164)
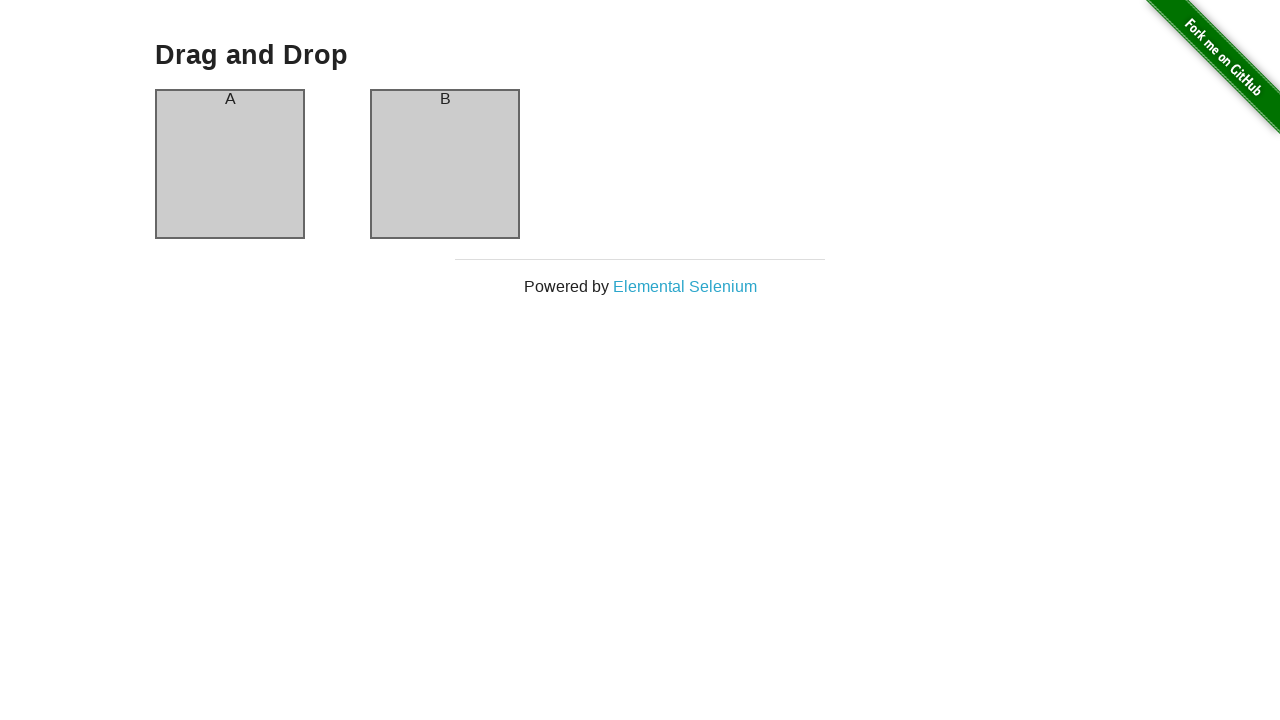

Waited 1500ms for reverse drag and drop animation to complete
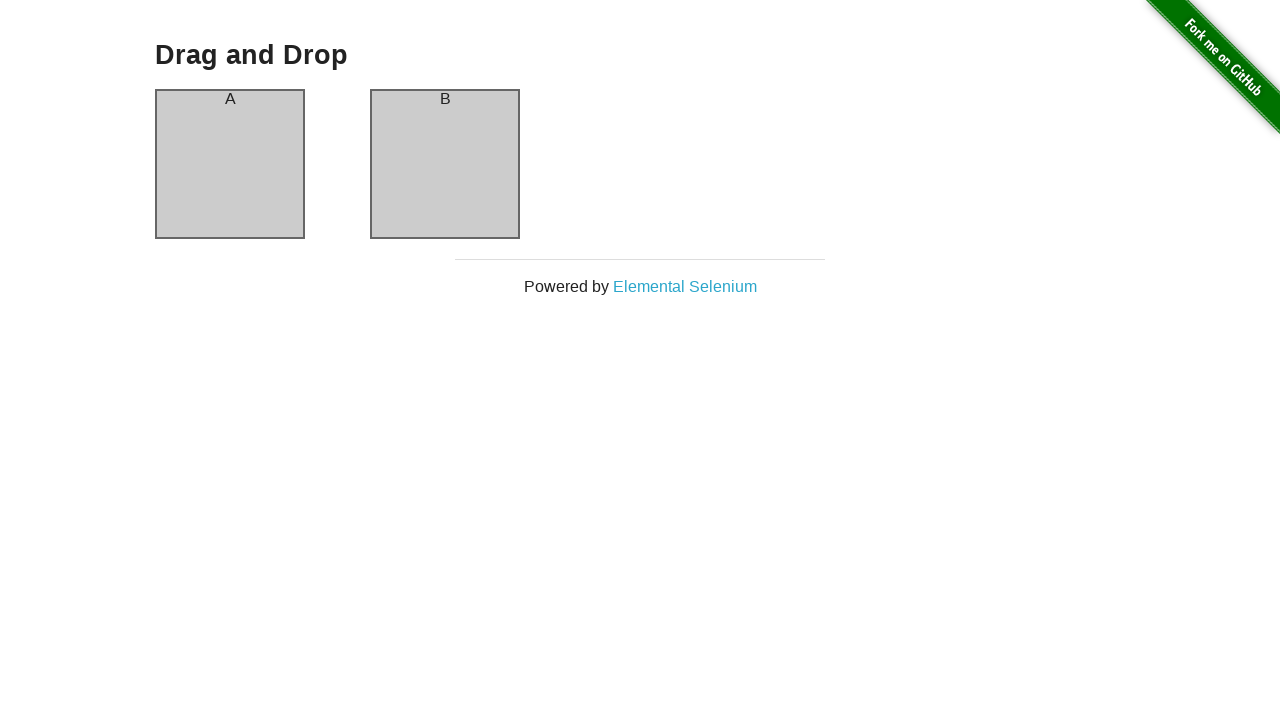

Retrieved bounding box for column A source element
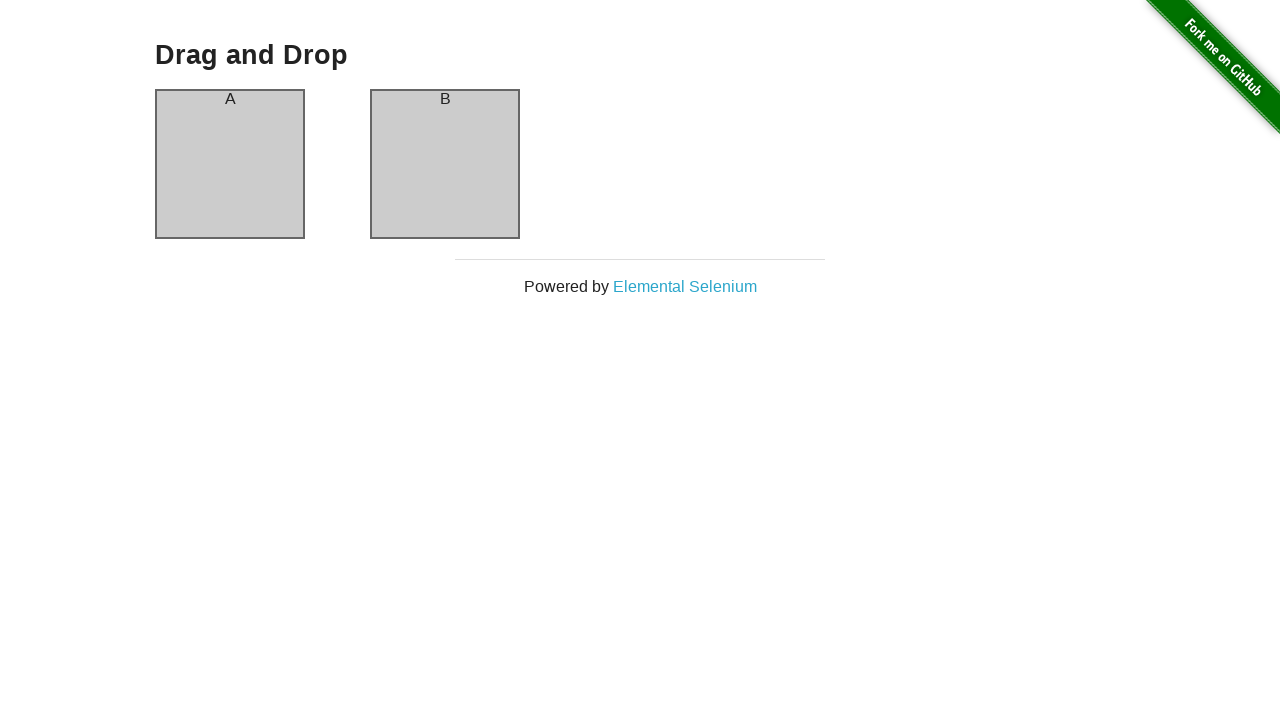

Retrieved bounding box for column B target element
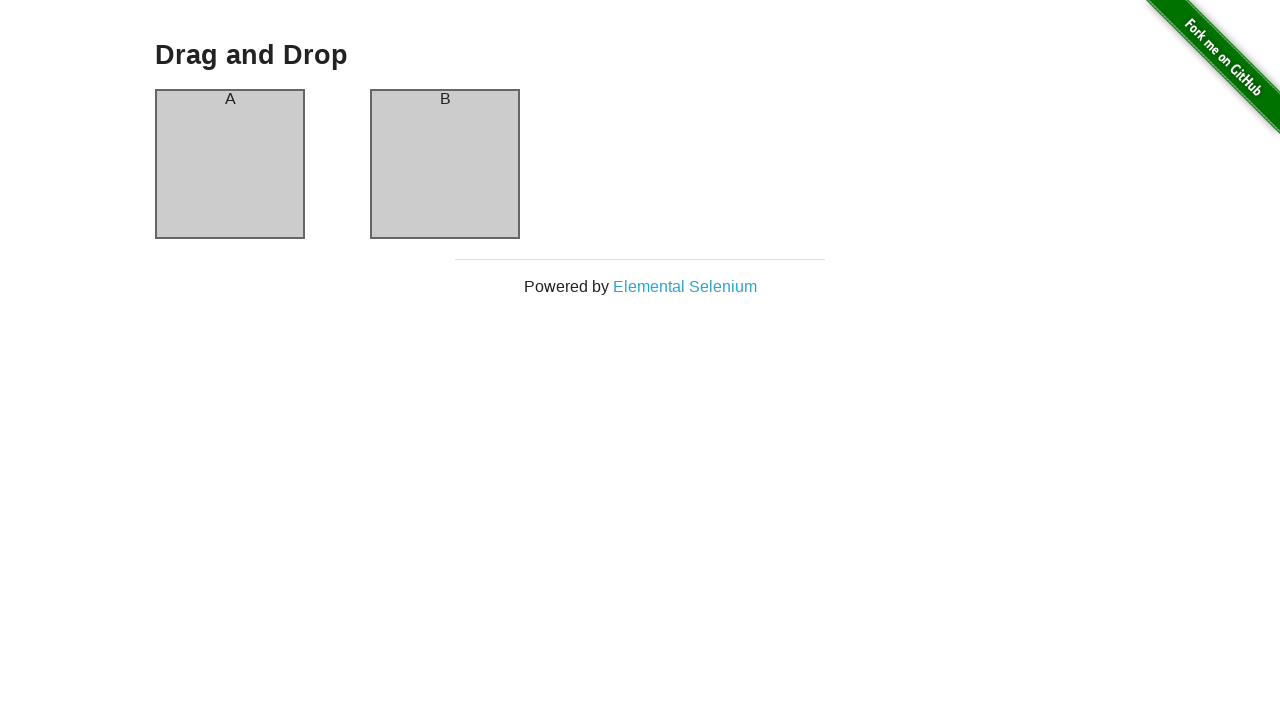

Moved mouse to center of column A element at (230, 164)
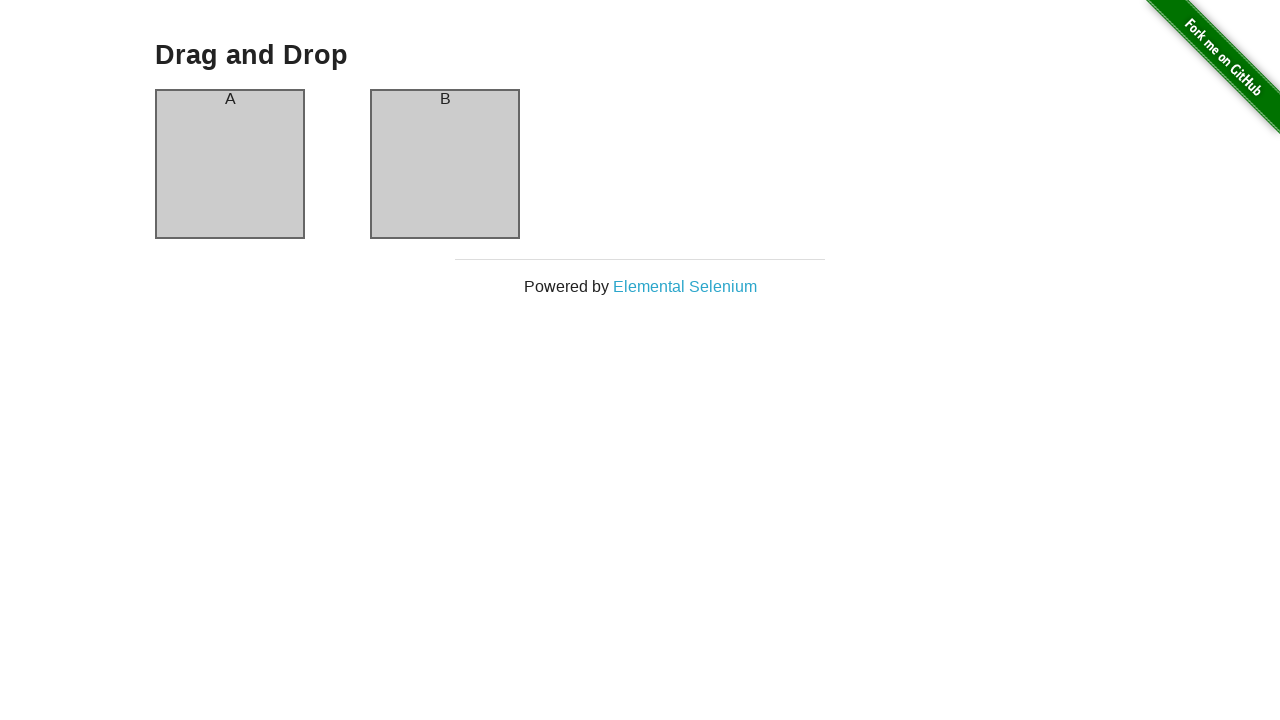

Pressed mouse button down to start drag at (230, 164)
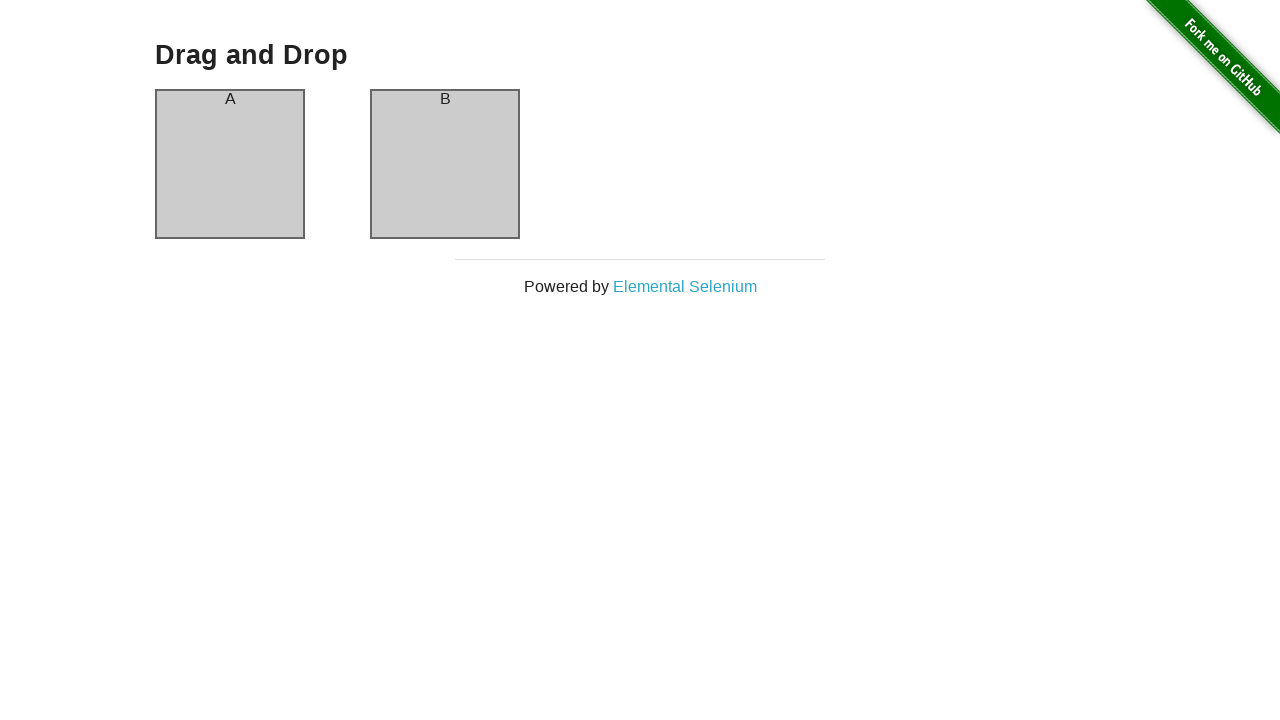

Moved mouse to center of column B target element while holding button at (445, 164)
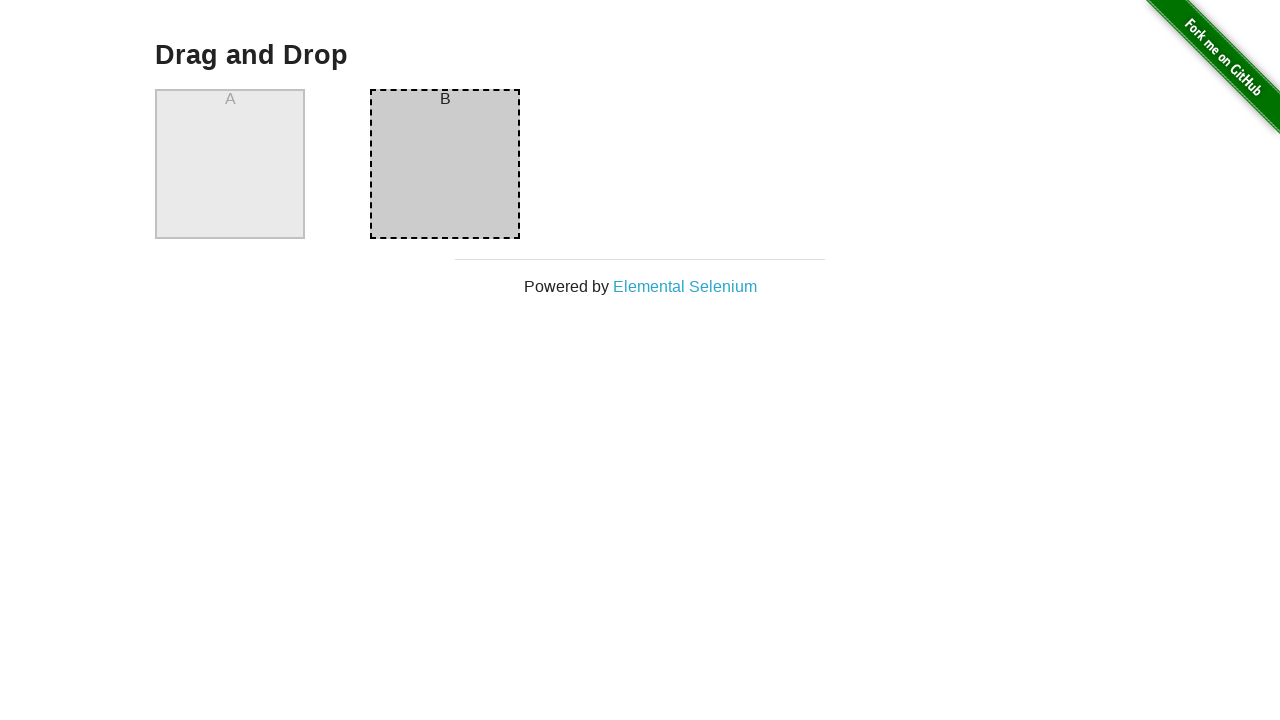

Released mouse button to complete click-hold-move-release drag operation at (445, 164)
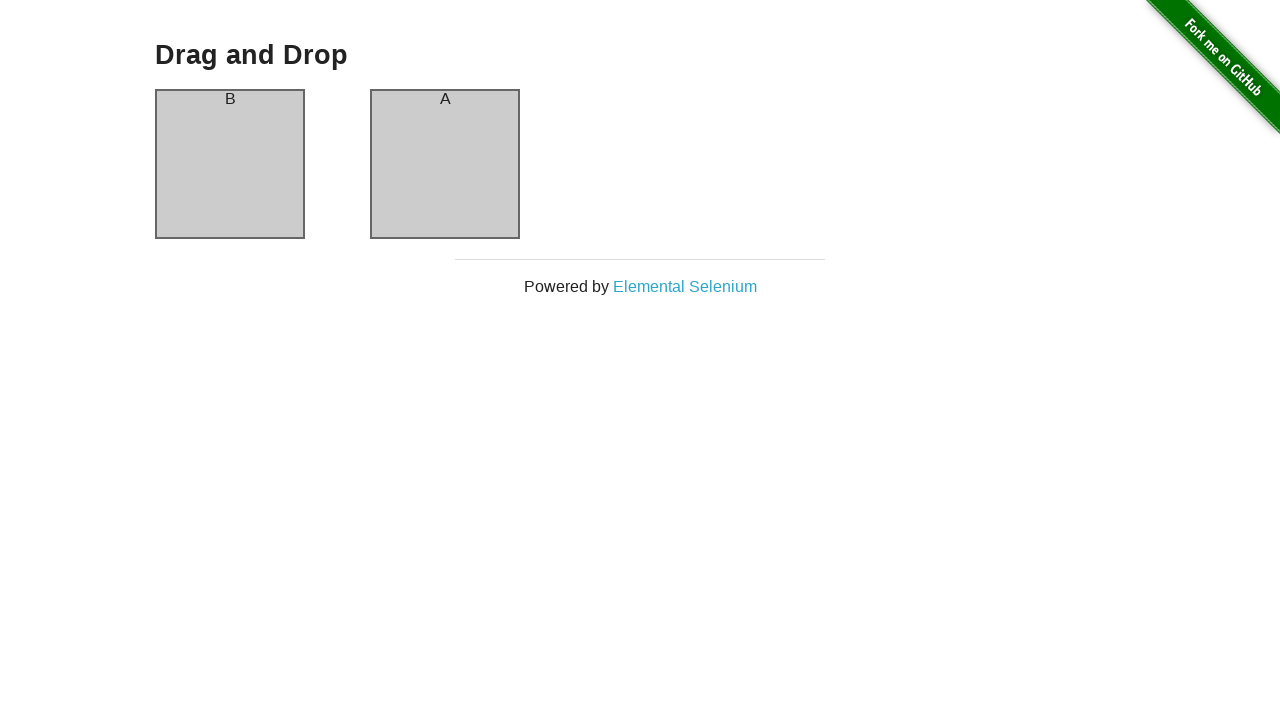

Waited 1500ms for final drag and drop animation to complete
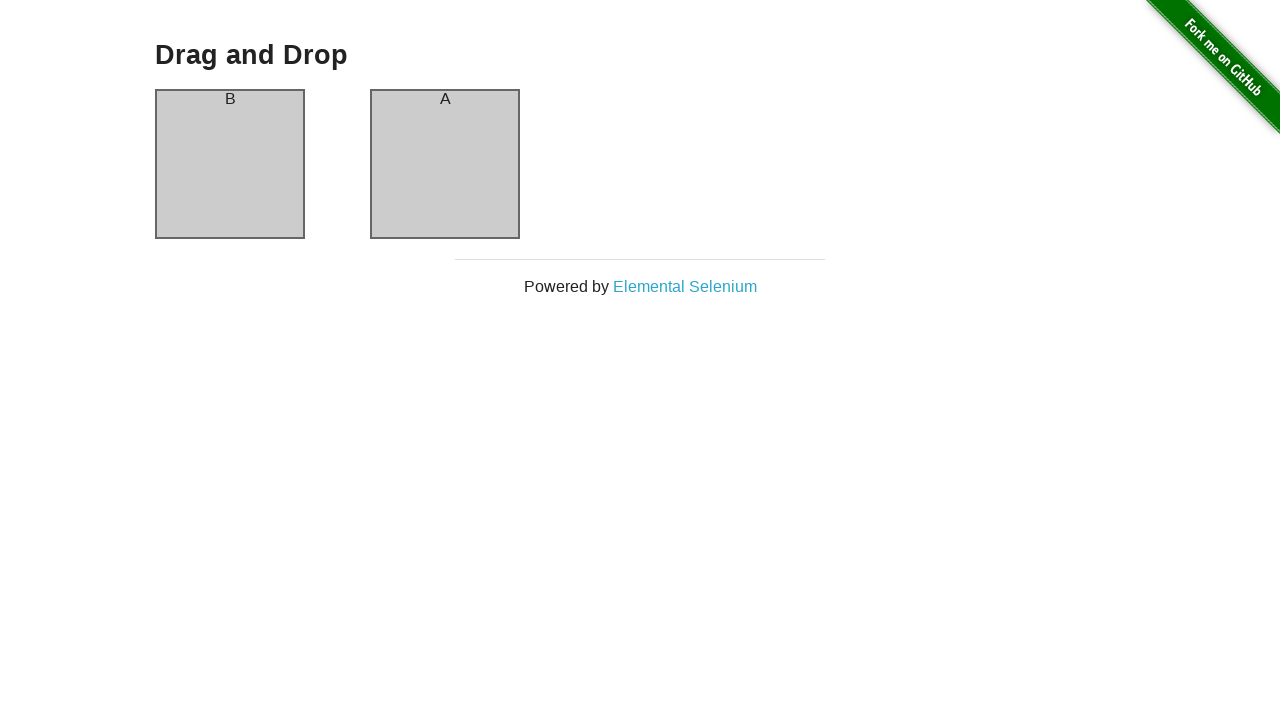

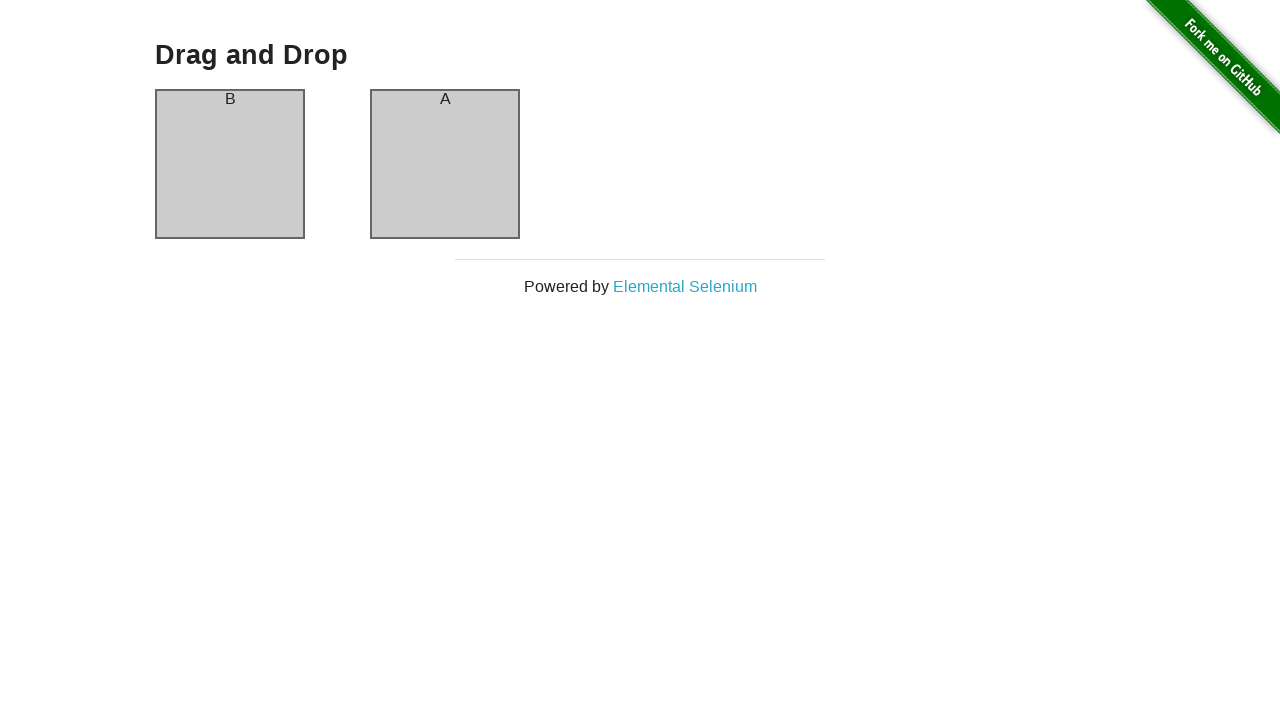